Tests alert handling functionality by entering text, triggering an alert, validating the alert text content, and accepting it

Starting URL: https://rahulshettyacademy.com/AutomationPractice/

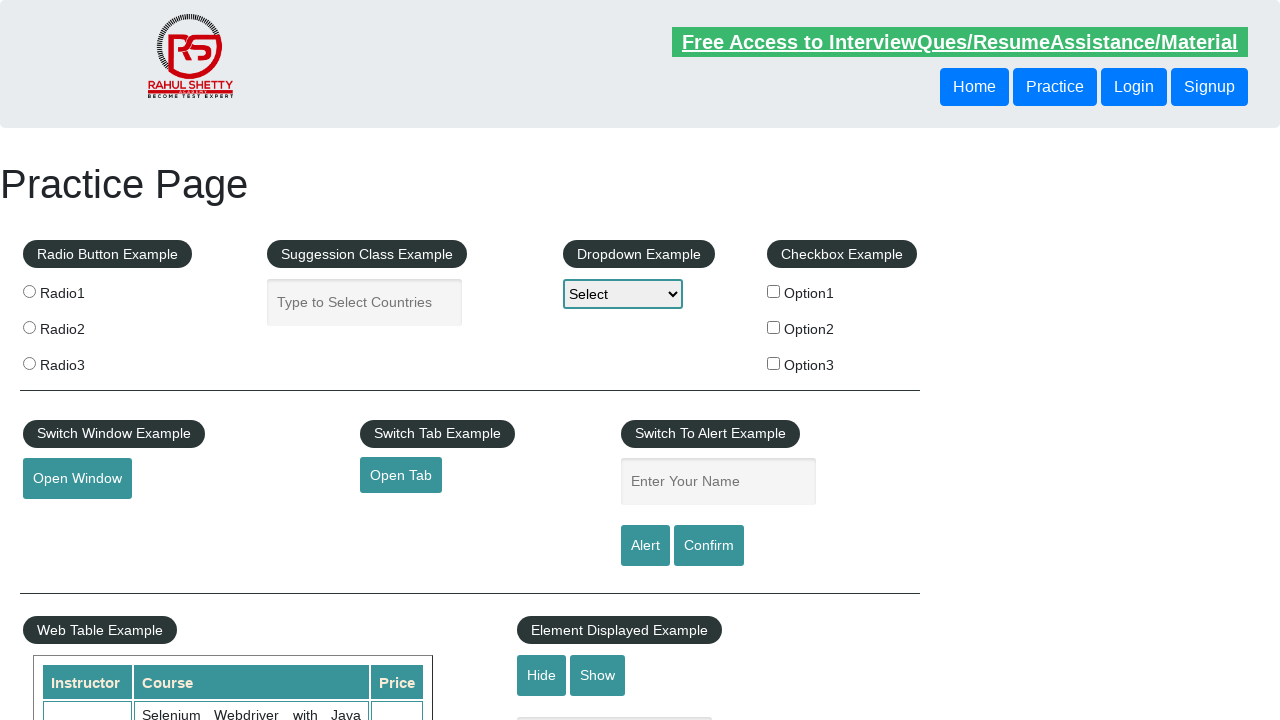

Entered 'option3' in the name field on #name
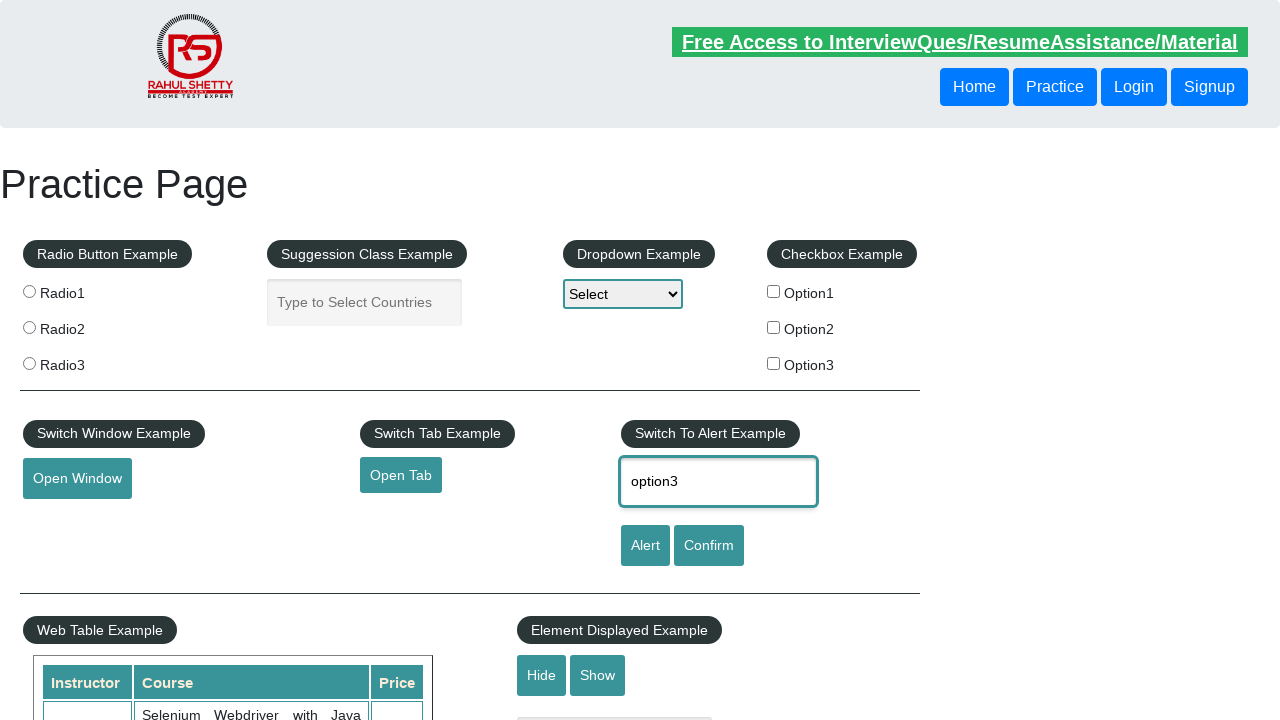

Clicked alert button to trigger alert at (645, 546) on #alertbtn
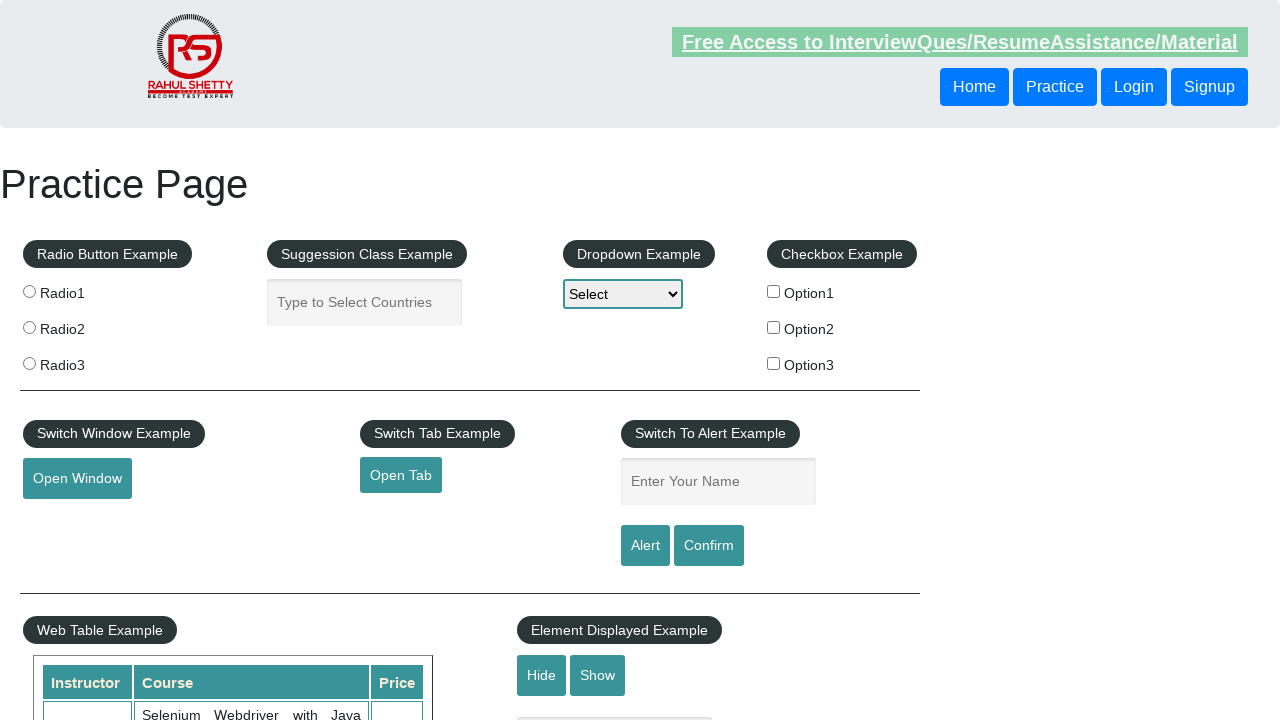

Set up dialog handler to accept alerts
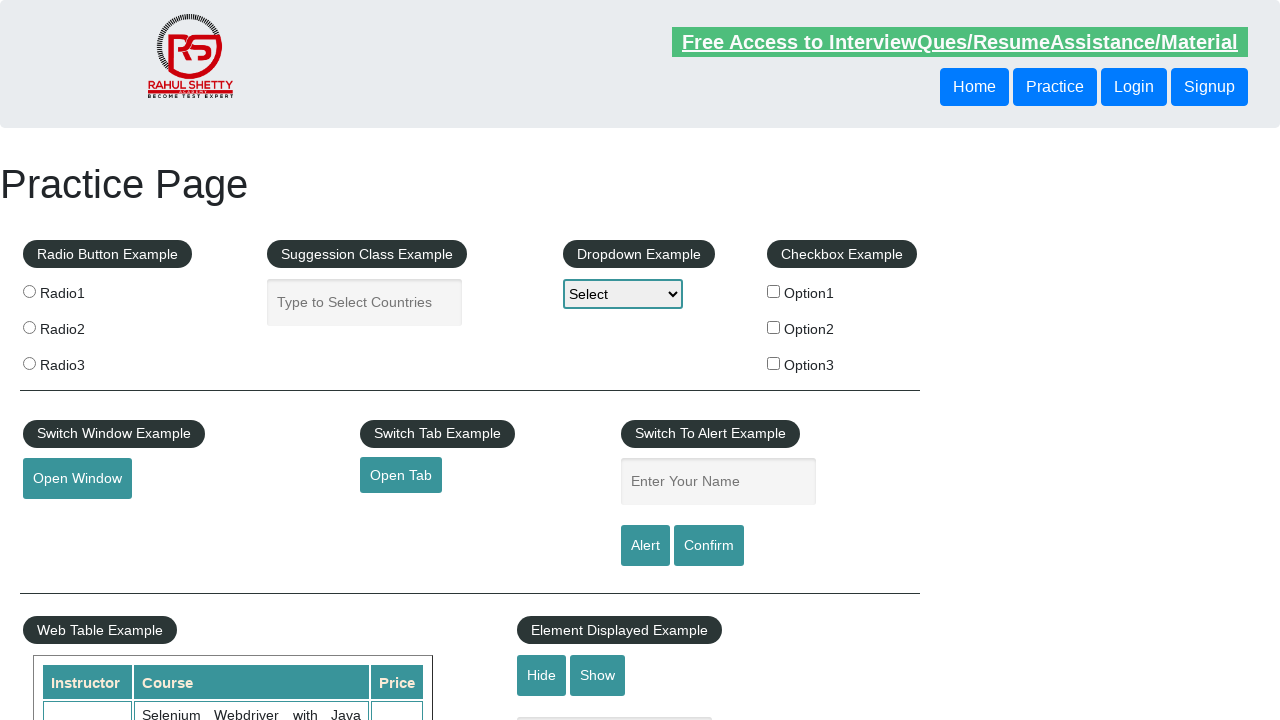

Re-clicked alert button to trigger alert with handler active at (645, 546) on #alertbtn
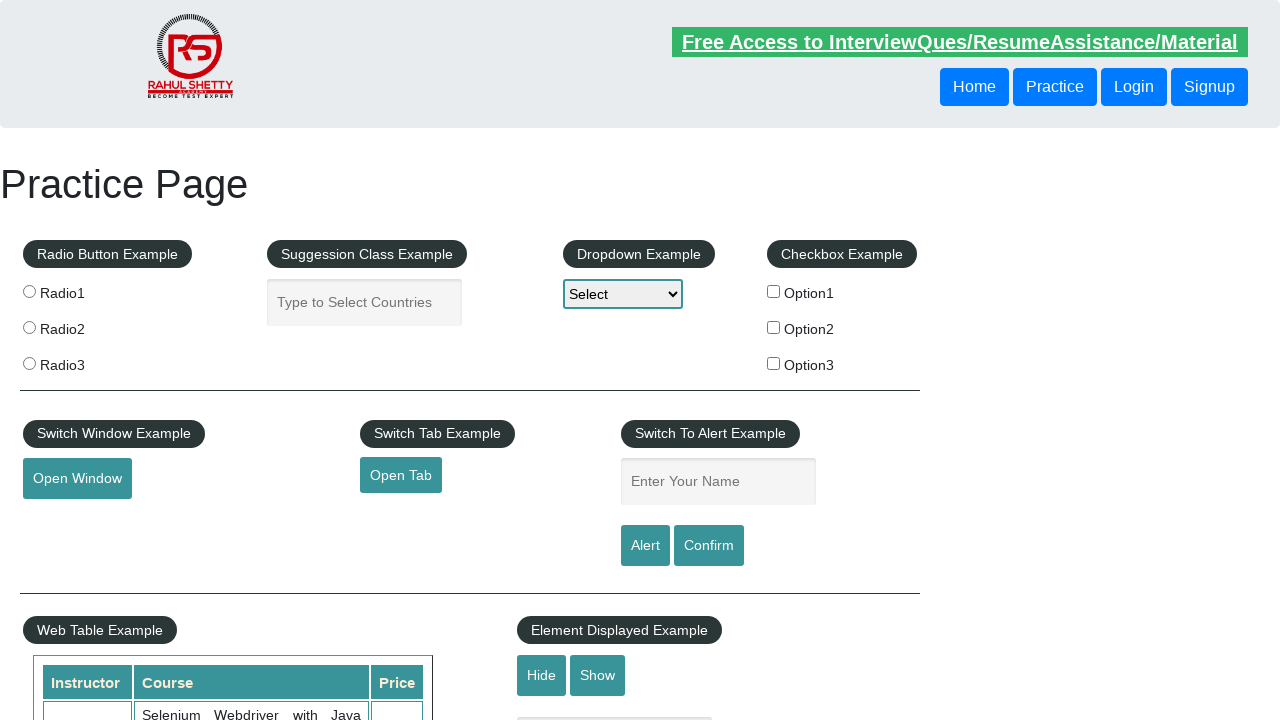

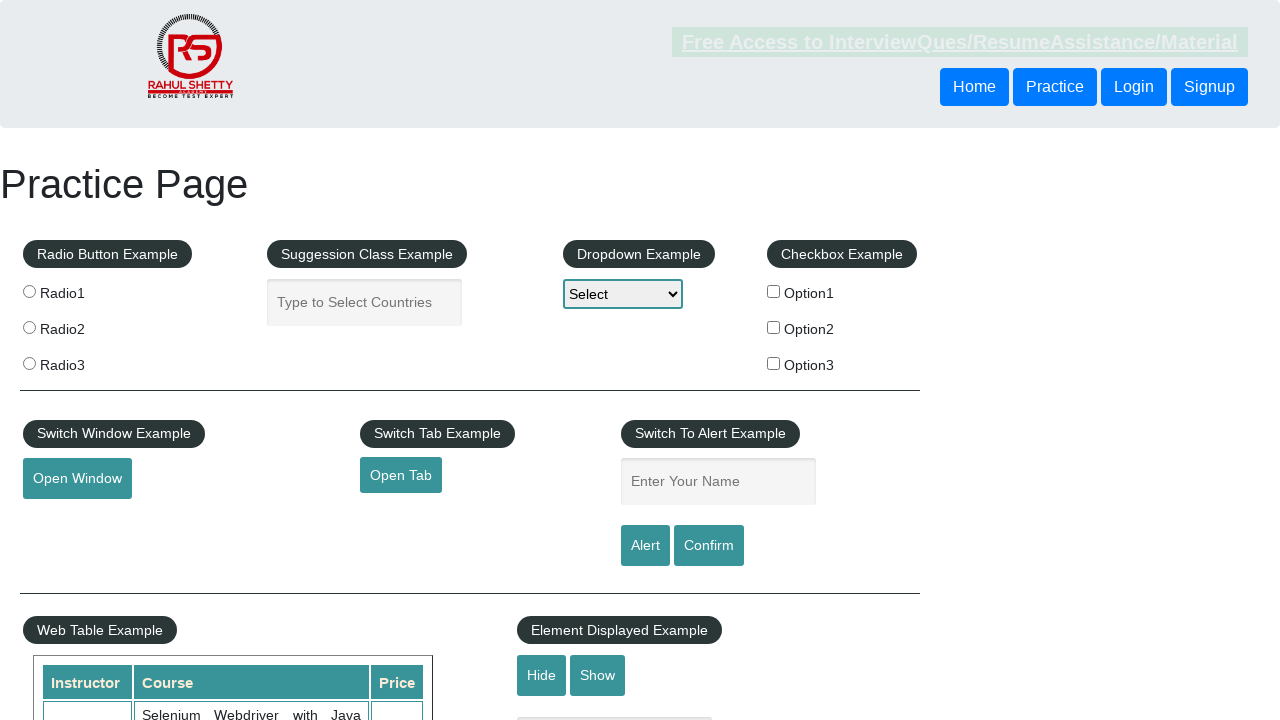